Tests keyboard navigation on YouTube by clicking the search input field and using Tab and Enter keys to navigate through focusable elements.

Starting URL: https://www.youtube.com/

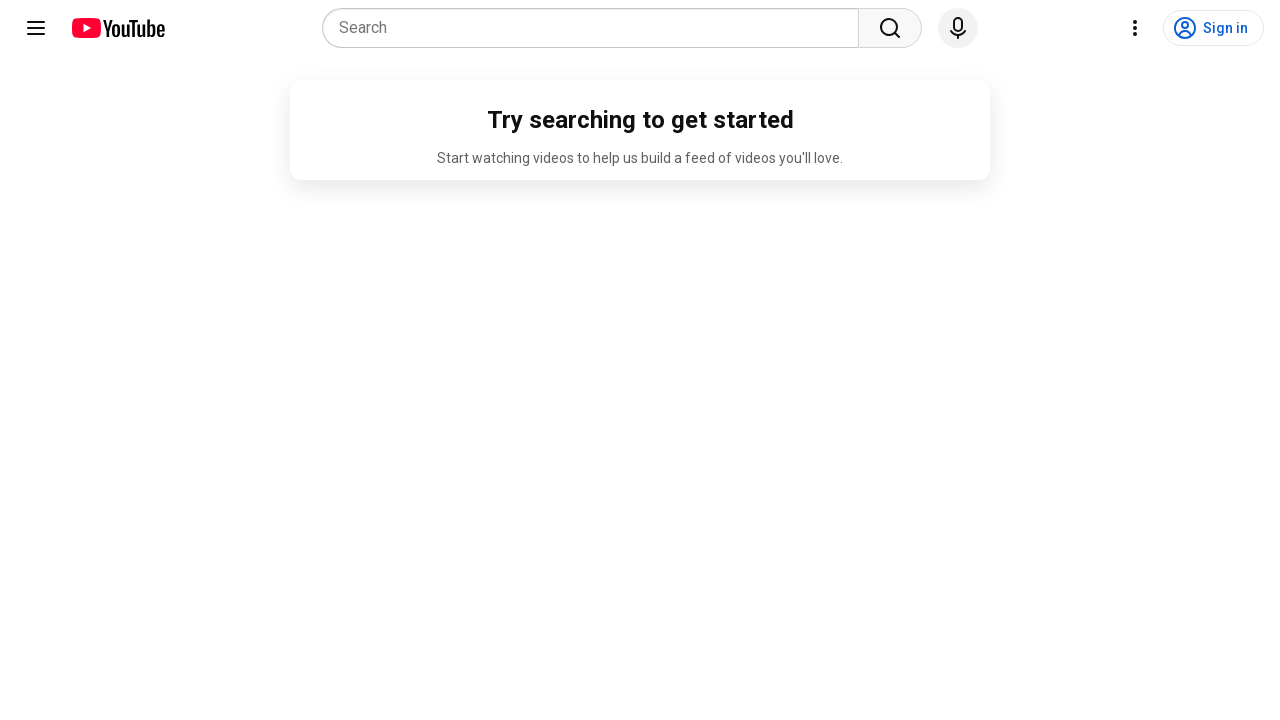

Search input field is visible on YouTube homepage
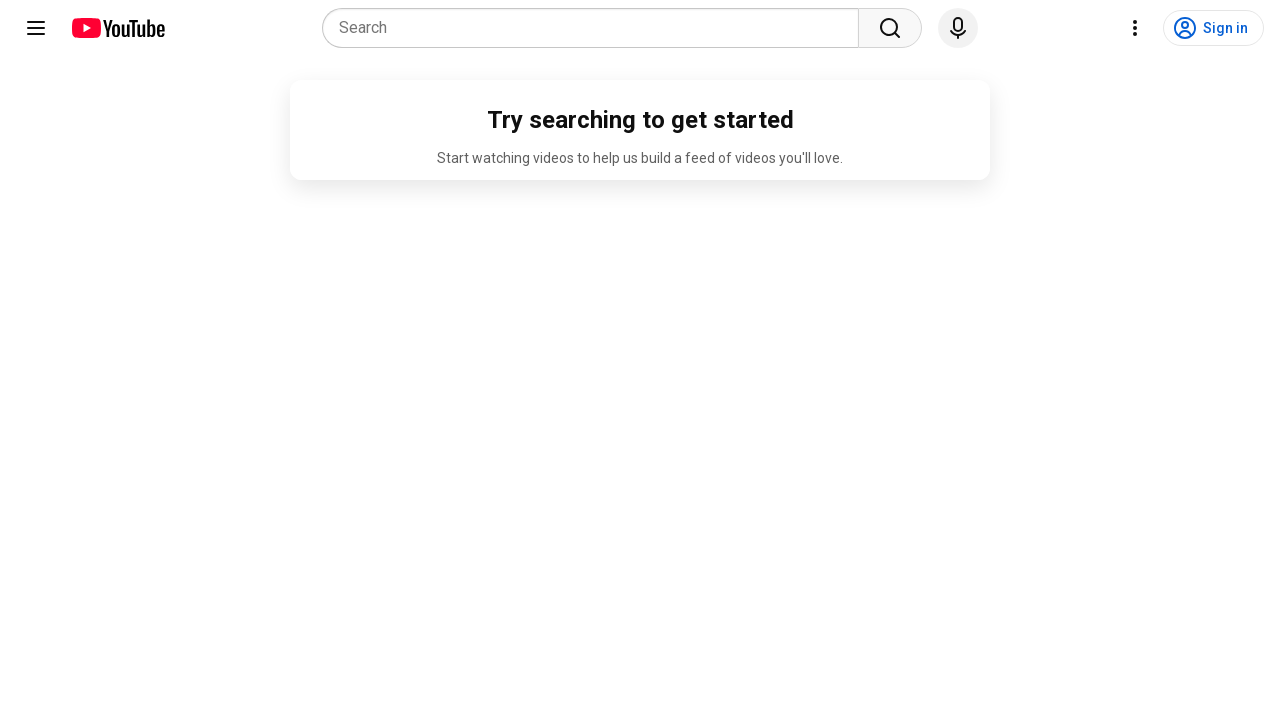

Clicked on the search input field at (596, 28) on xpath=//input[@name='search_query']
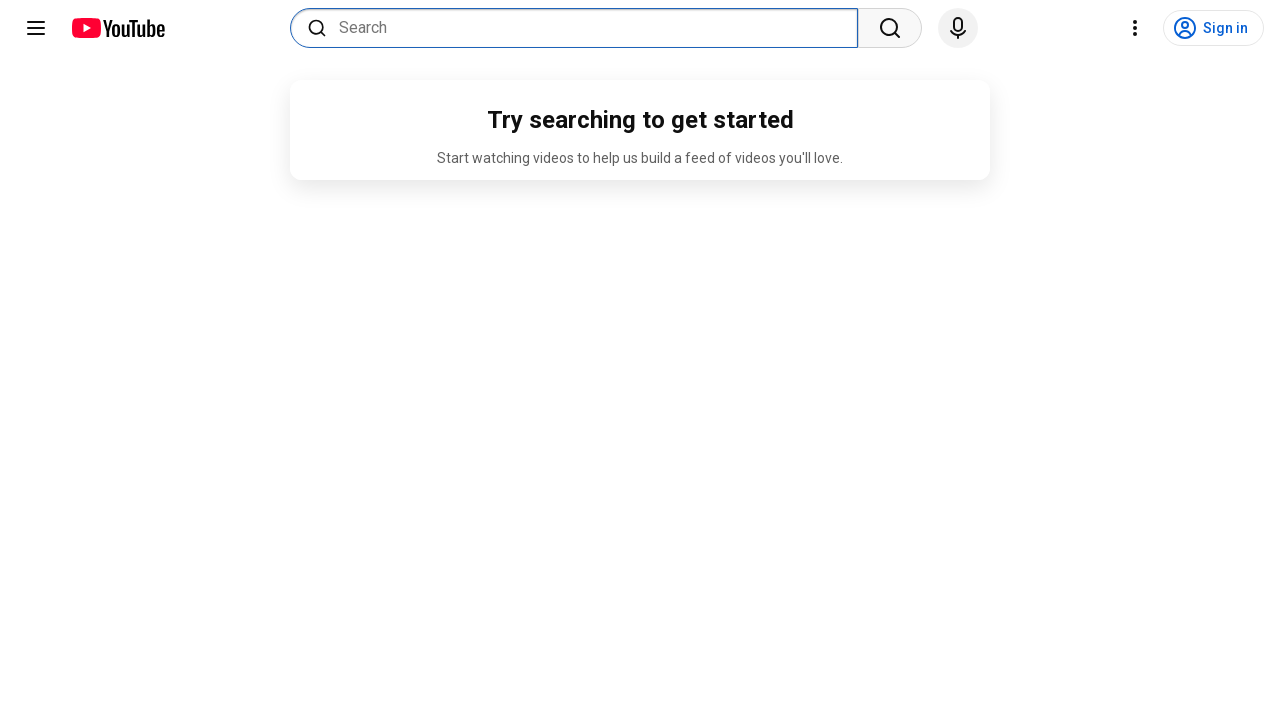

Pressed Tab key to navigate to next focusable element
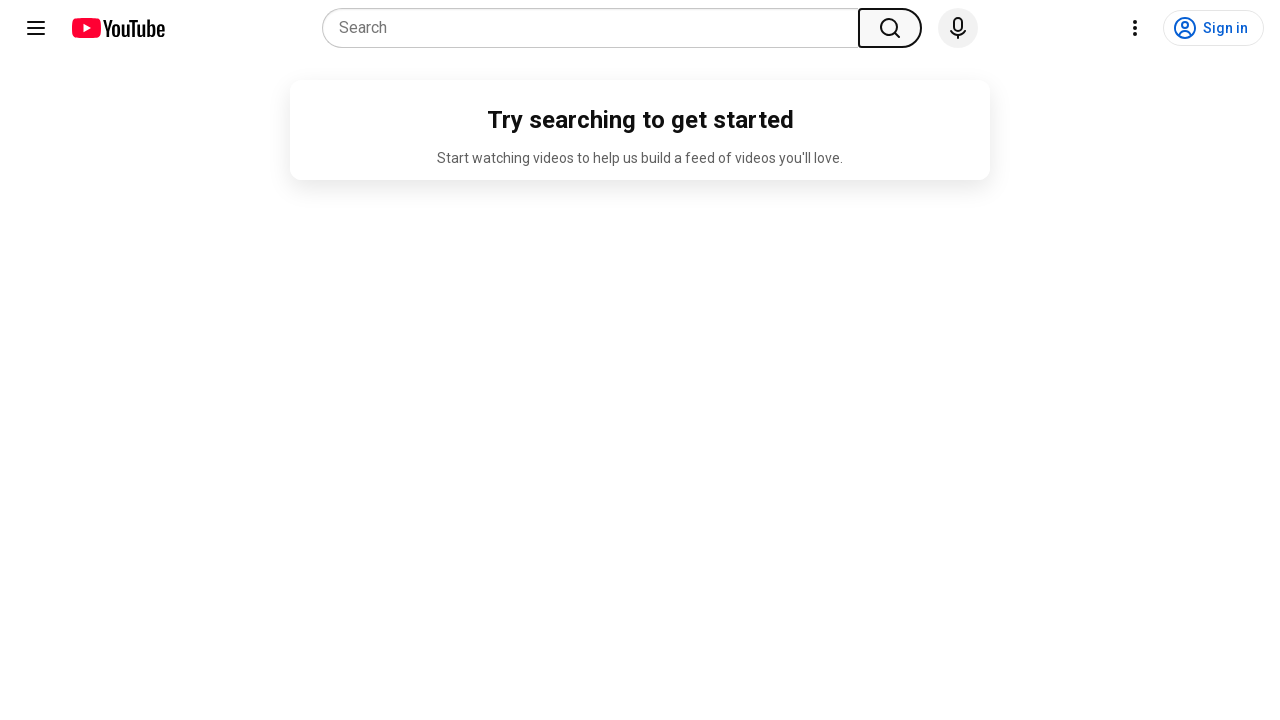

Pressed Tab key again to navigate to next focusable element
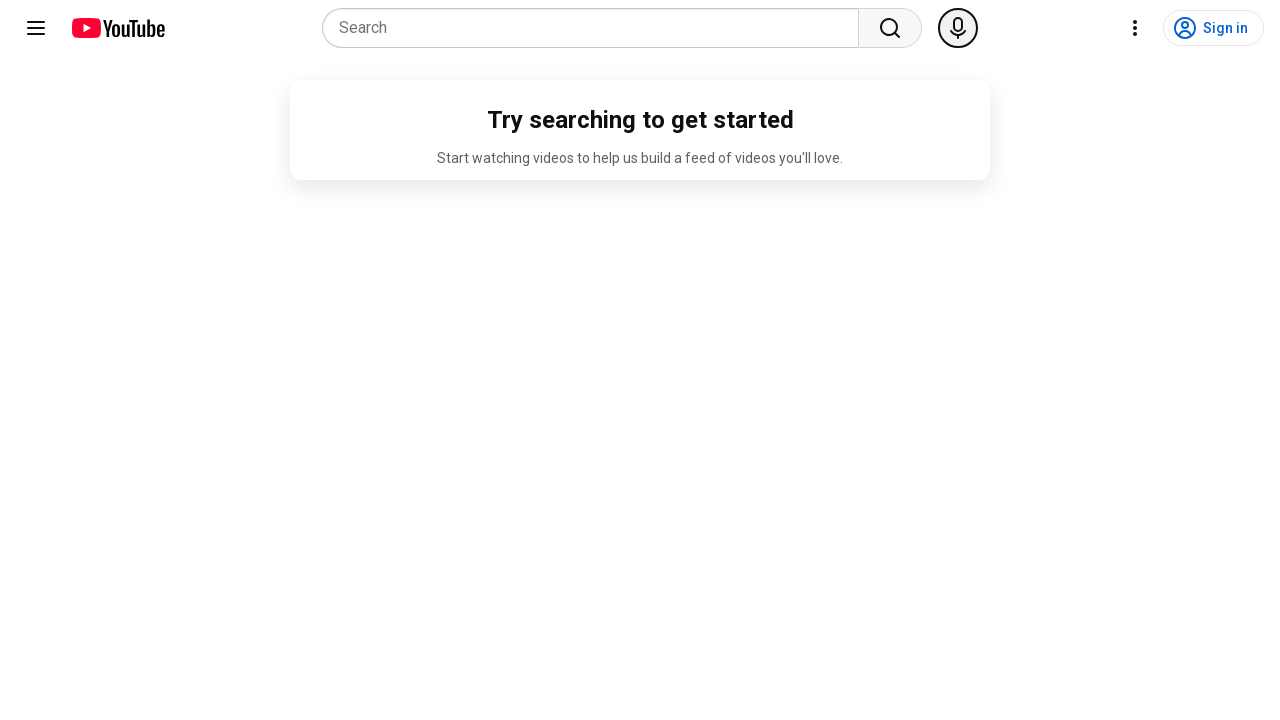

Pressed Enter key to activate the focused element
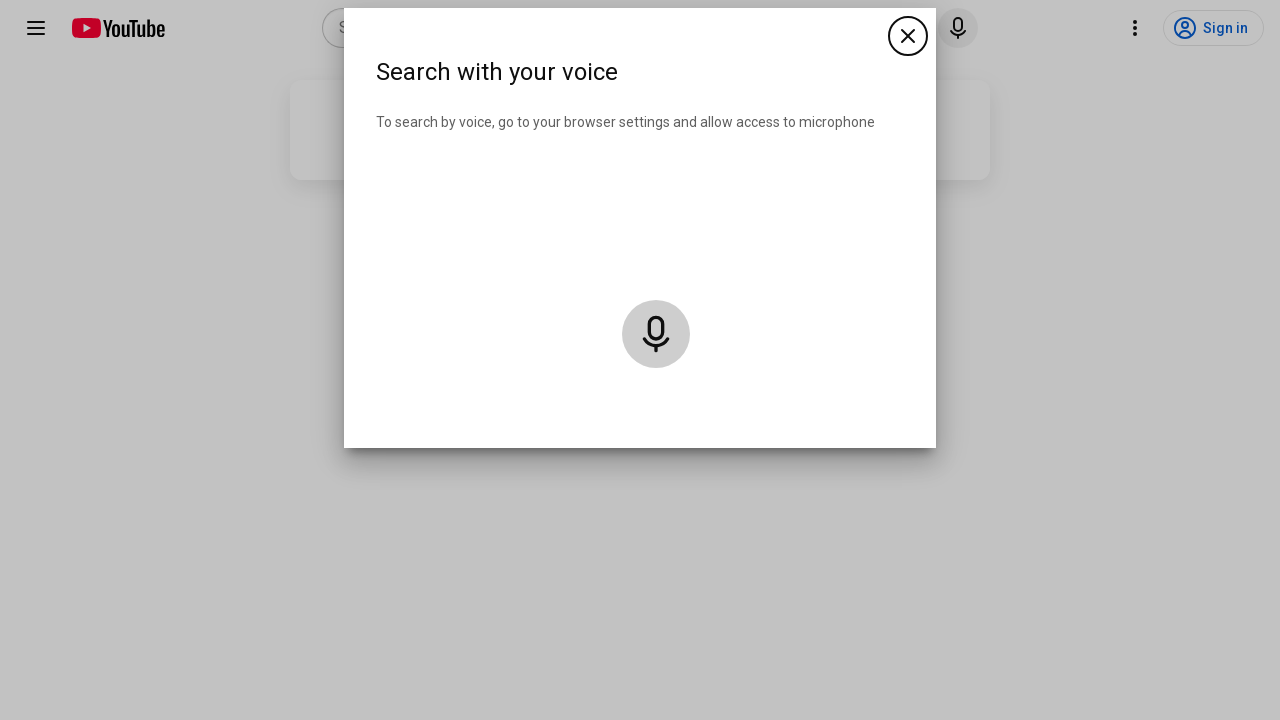

Waited 2 seconds for page to process the keyboard action
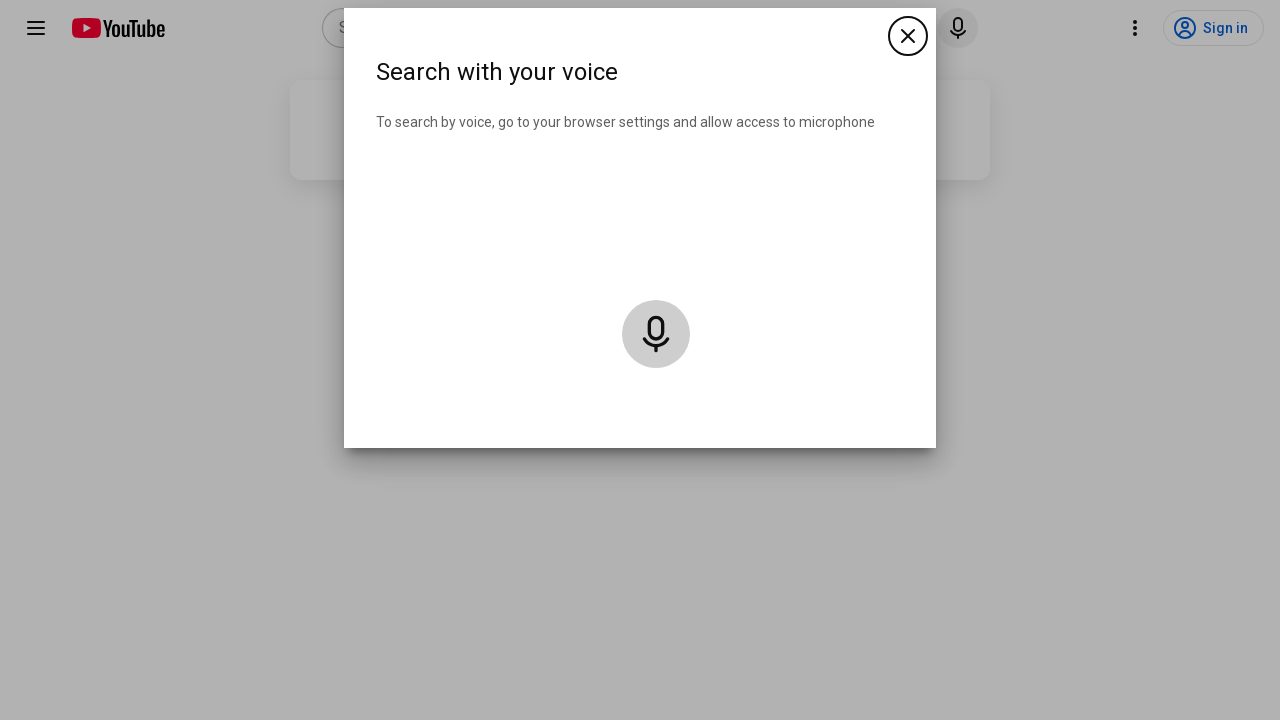

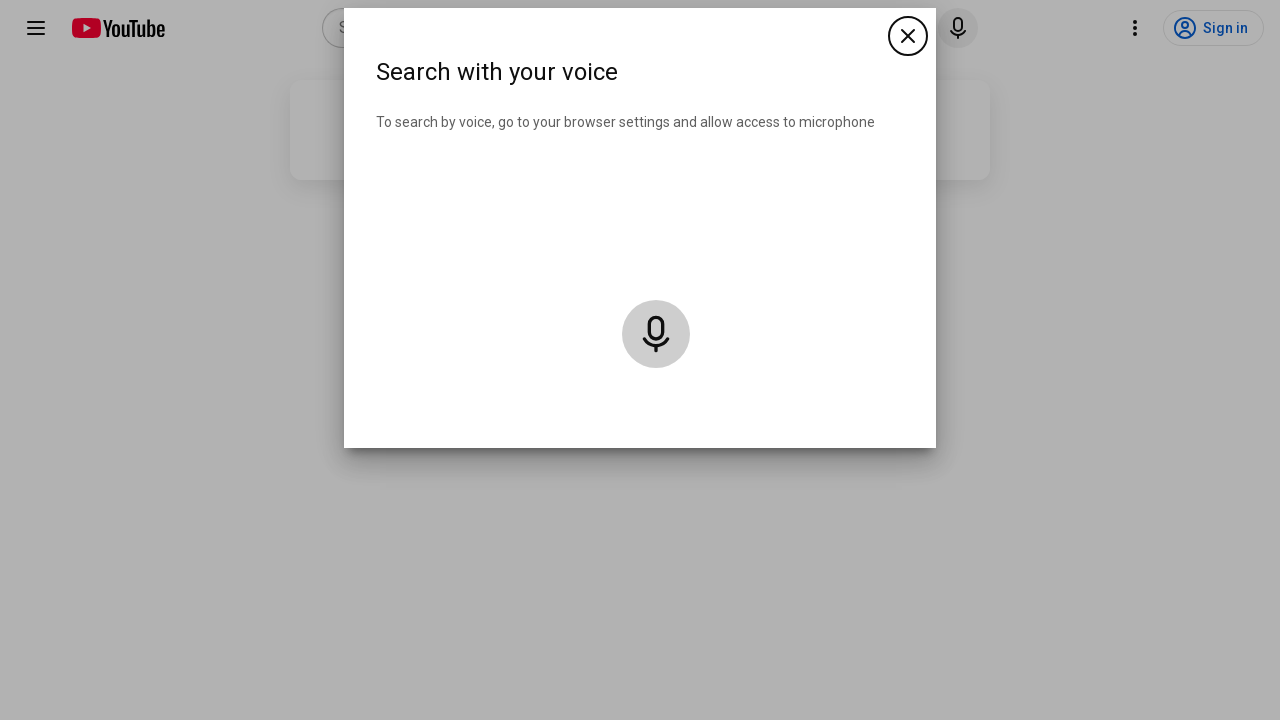